Tests the main spinorama page by searching for "genelec" and verifying that matching results appear while non-matching results are hidden

Starting URL: https://pierreaubert.github.io/spinorama

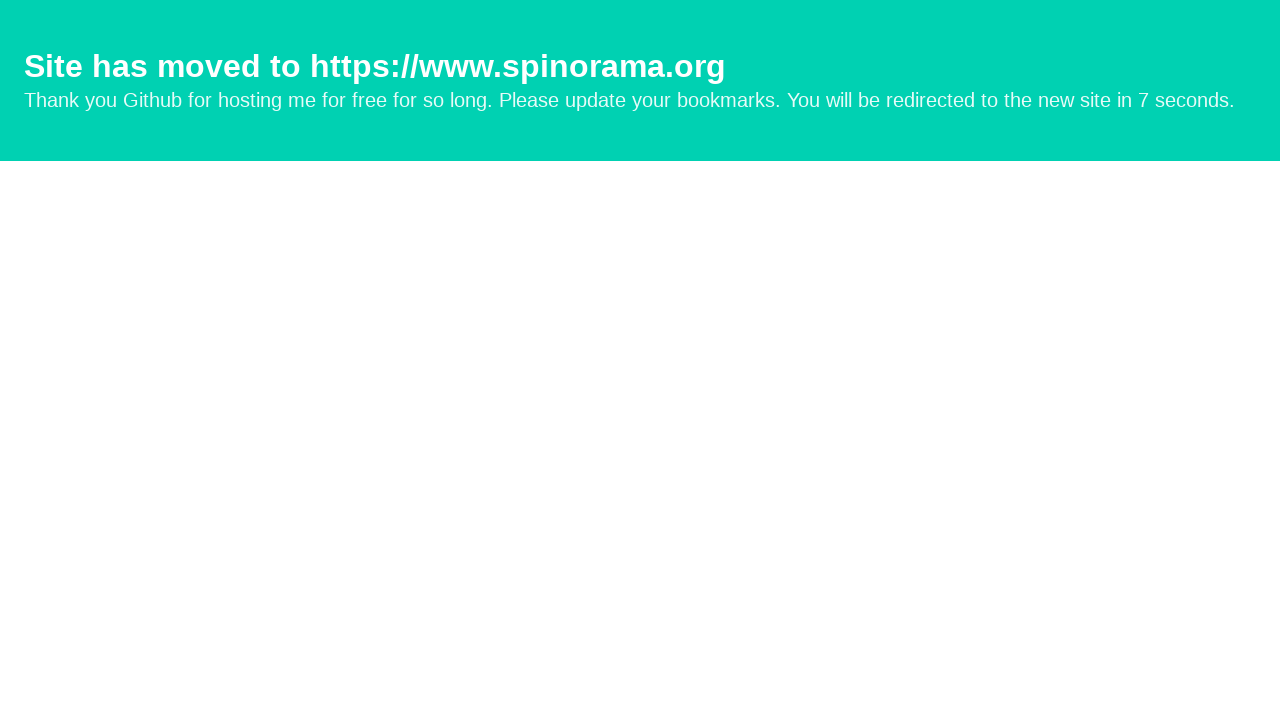

Search input field loaded
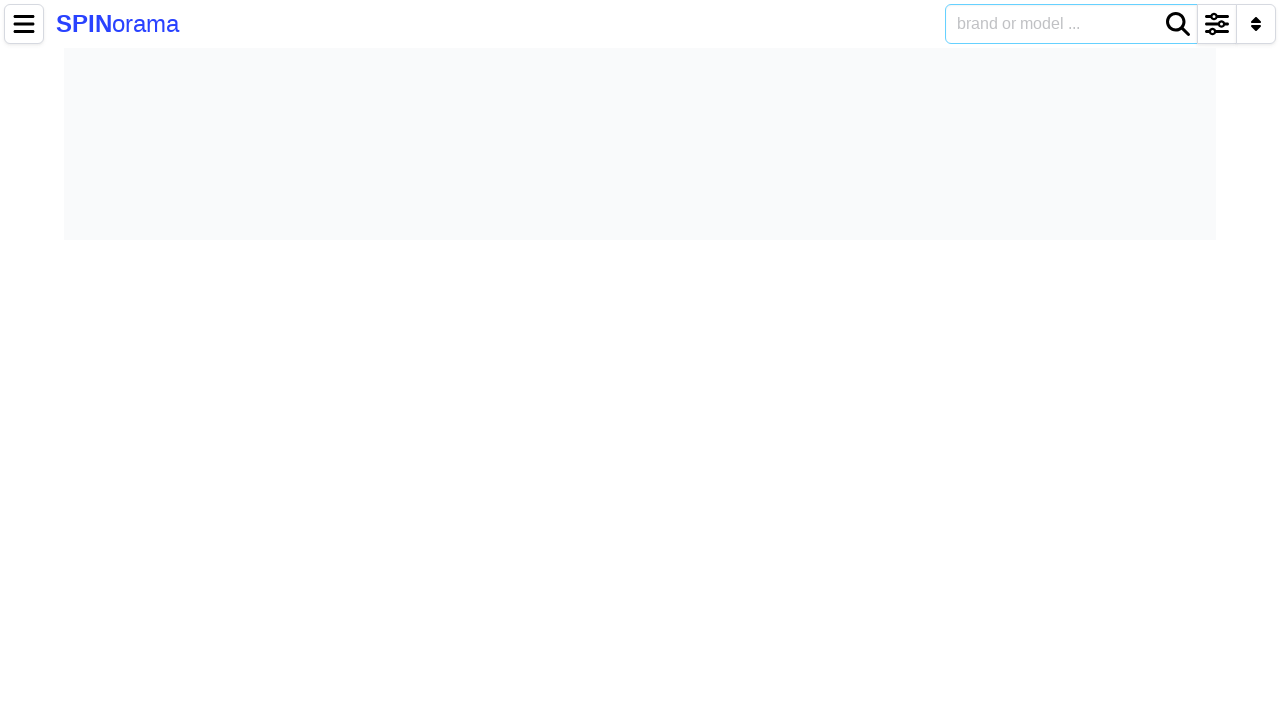

Filled search input with 'genelec' on #searchInput
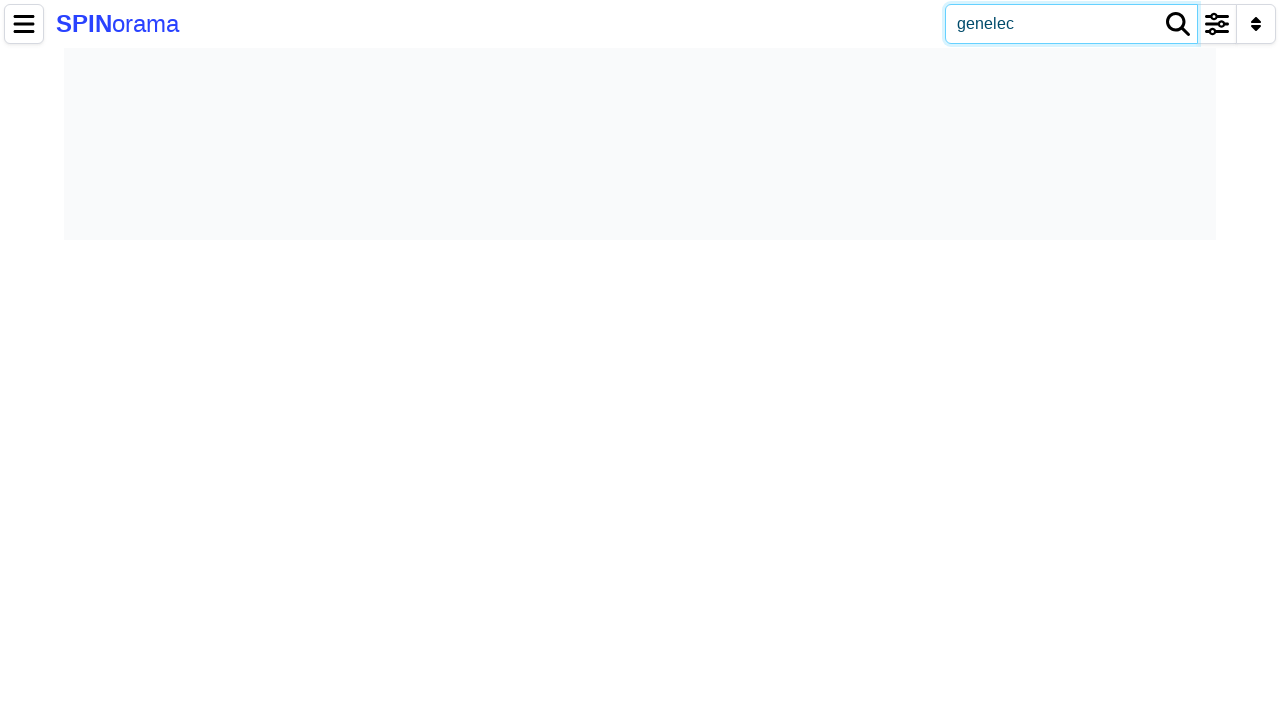

Pressed Enter to submit search for 'genelec' on #searchInput
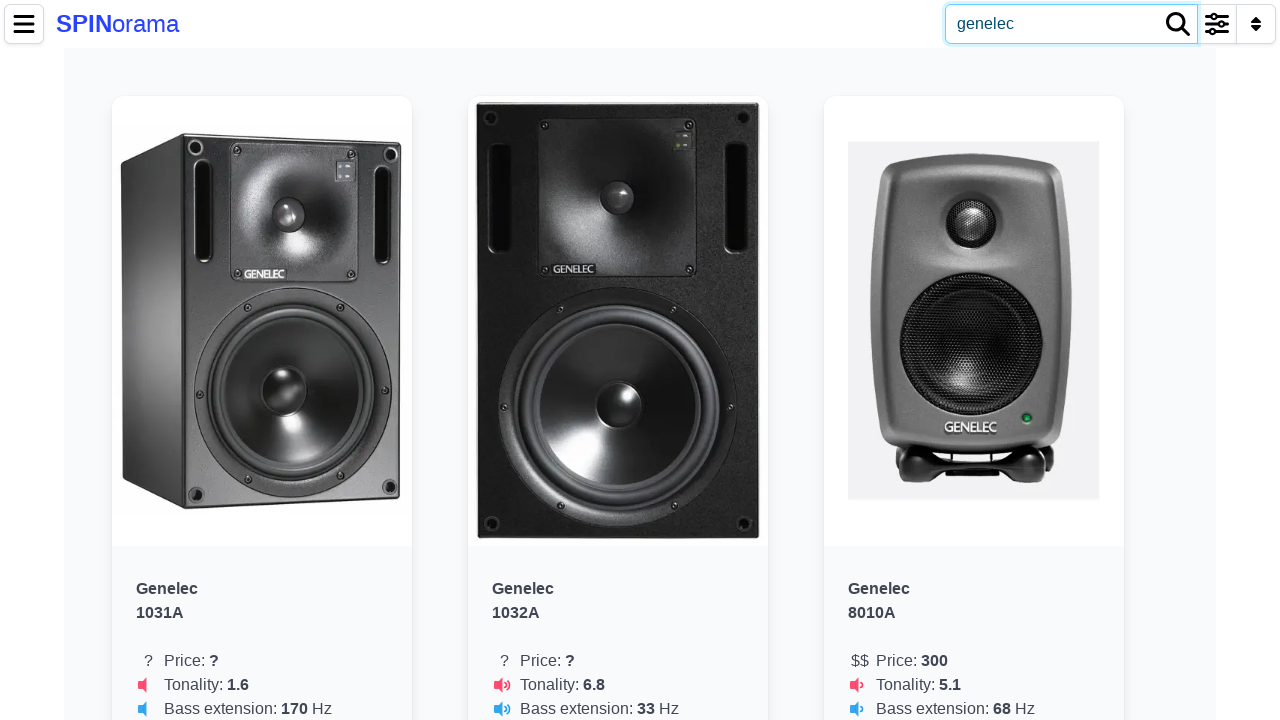

Genelec-8341A result appeared in search results
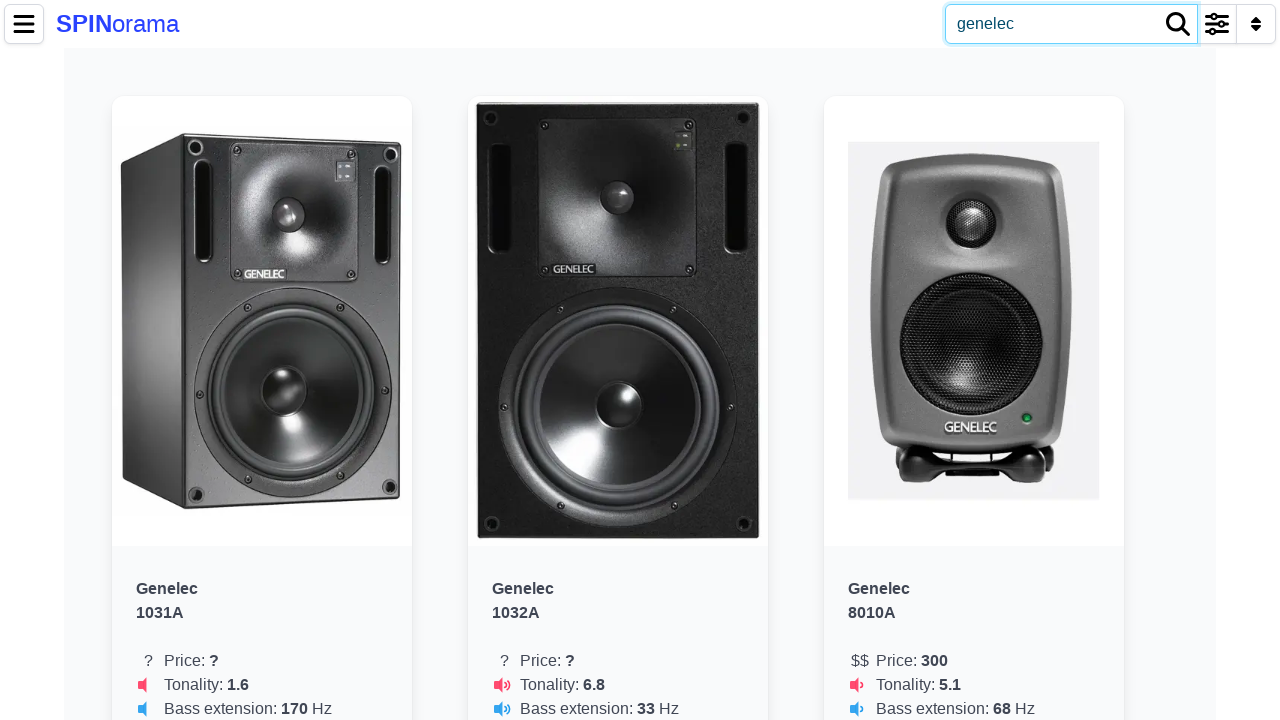

KEF-LS50 result is hidden as expected (non-matching result)
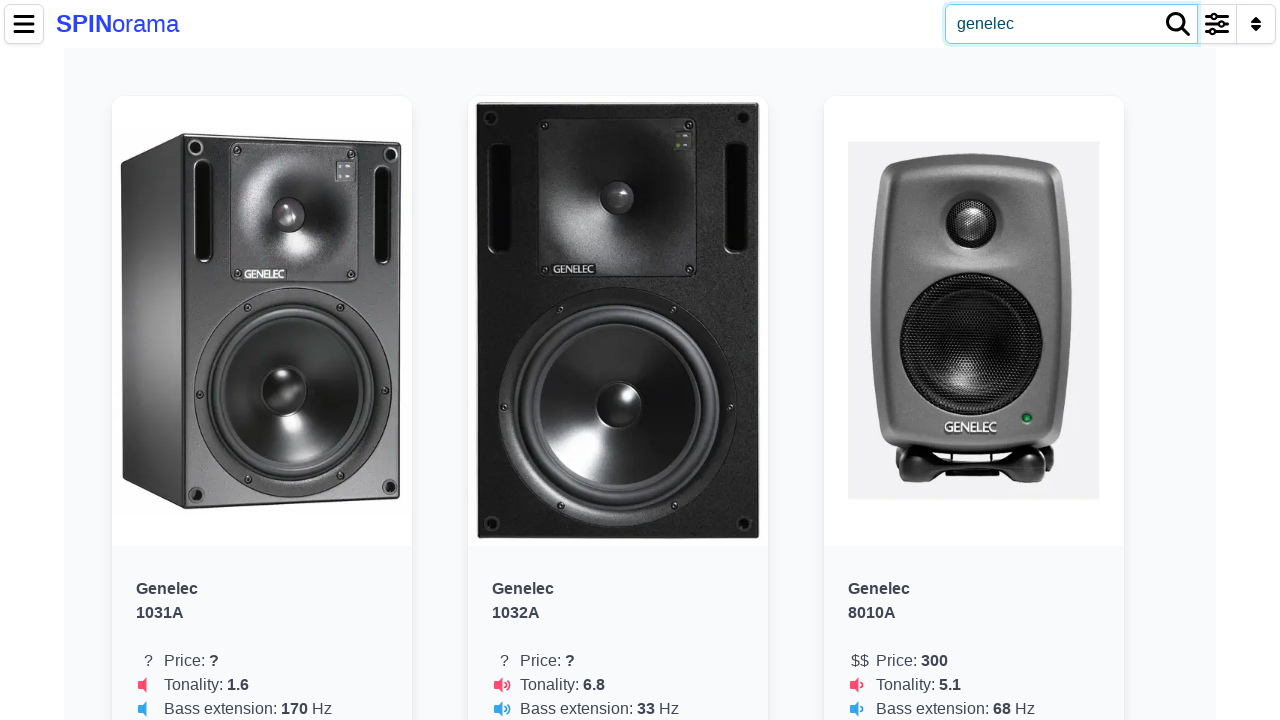

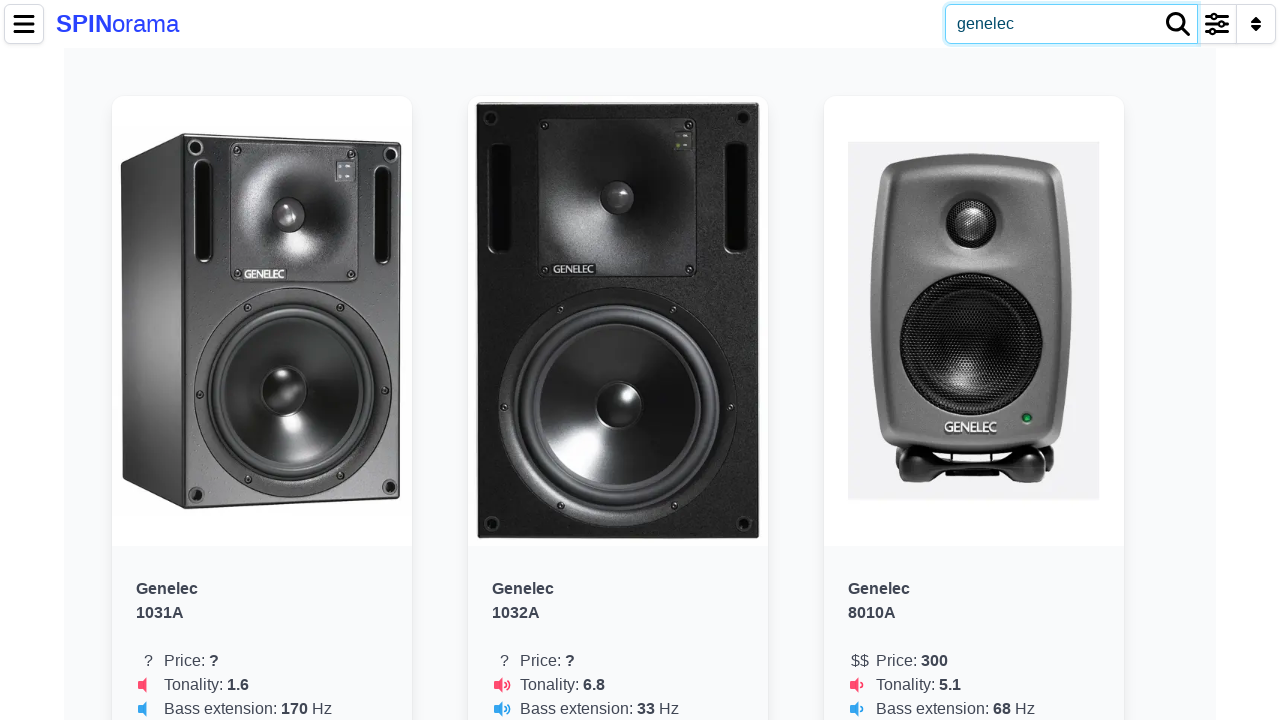